Tests multiple window handling by opening child windows and then closing them while keeping the main window open

Starting URL: https://demoqa.com/browser-windows

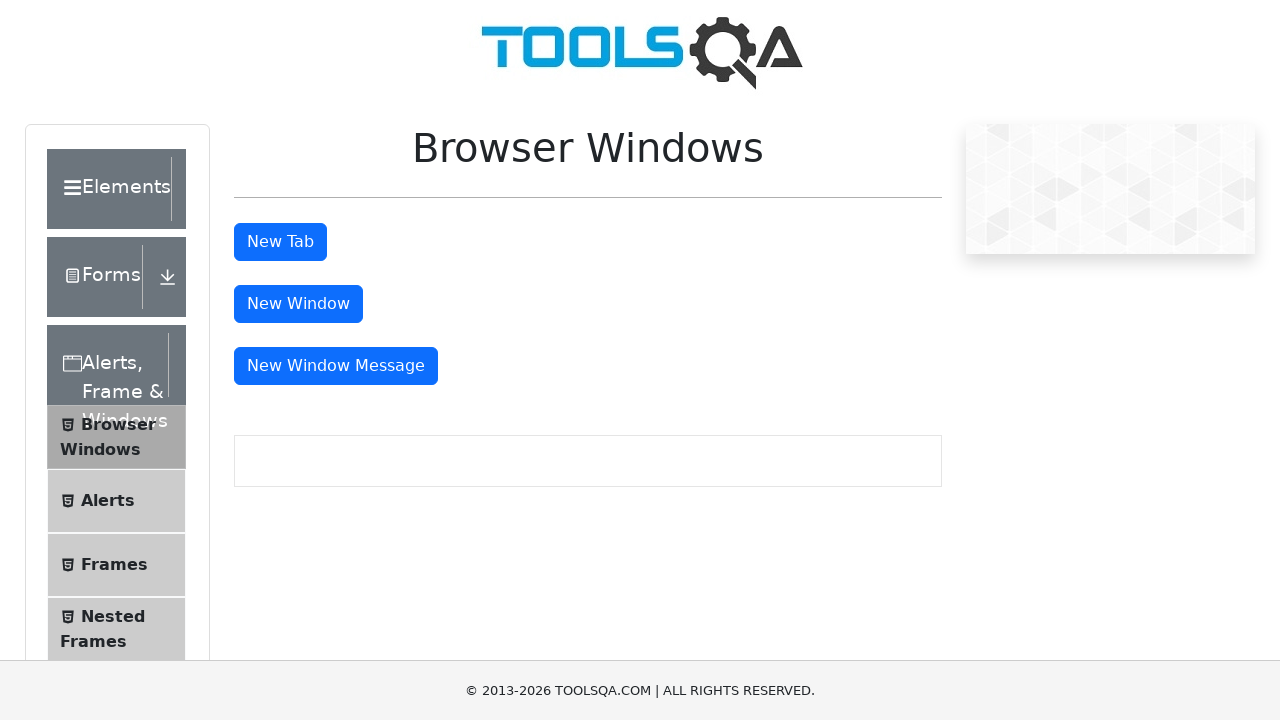

Clicked windowButton to open first child window at (298, 304) on #windowButton
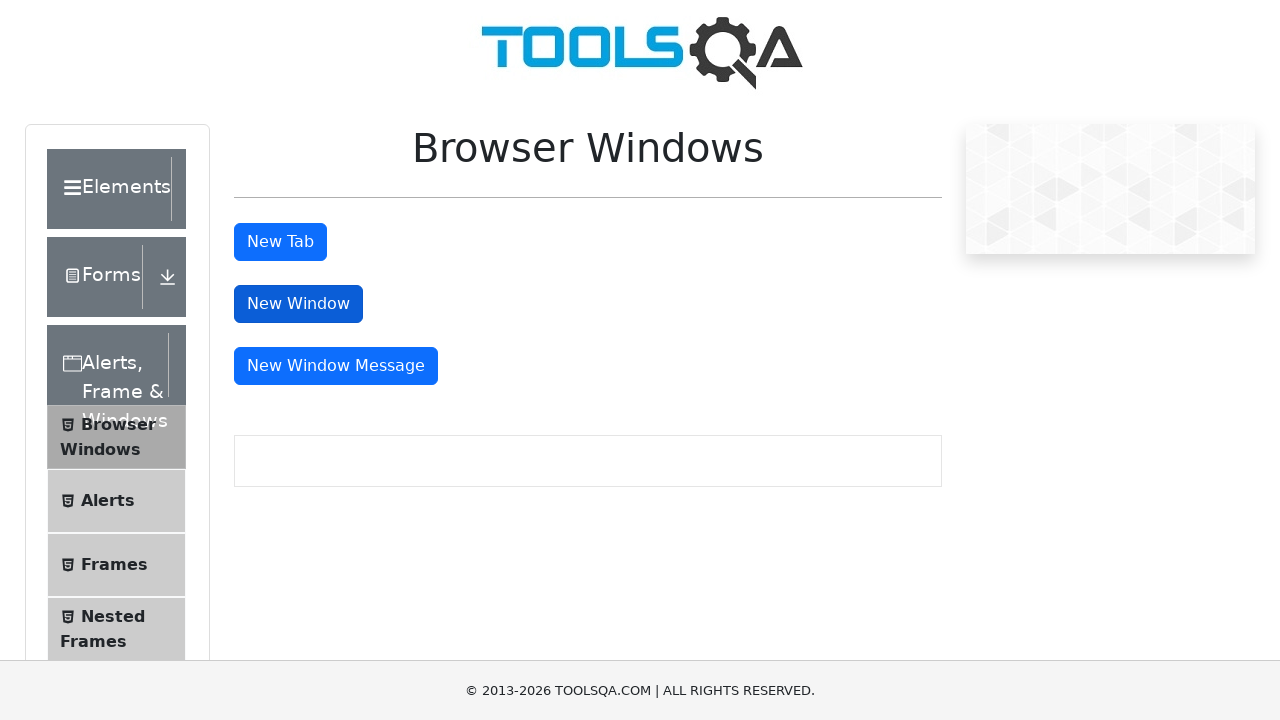

Clicked messageWindowButton to open second child window at (336, 366) on #messageWindowButton
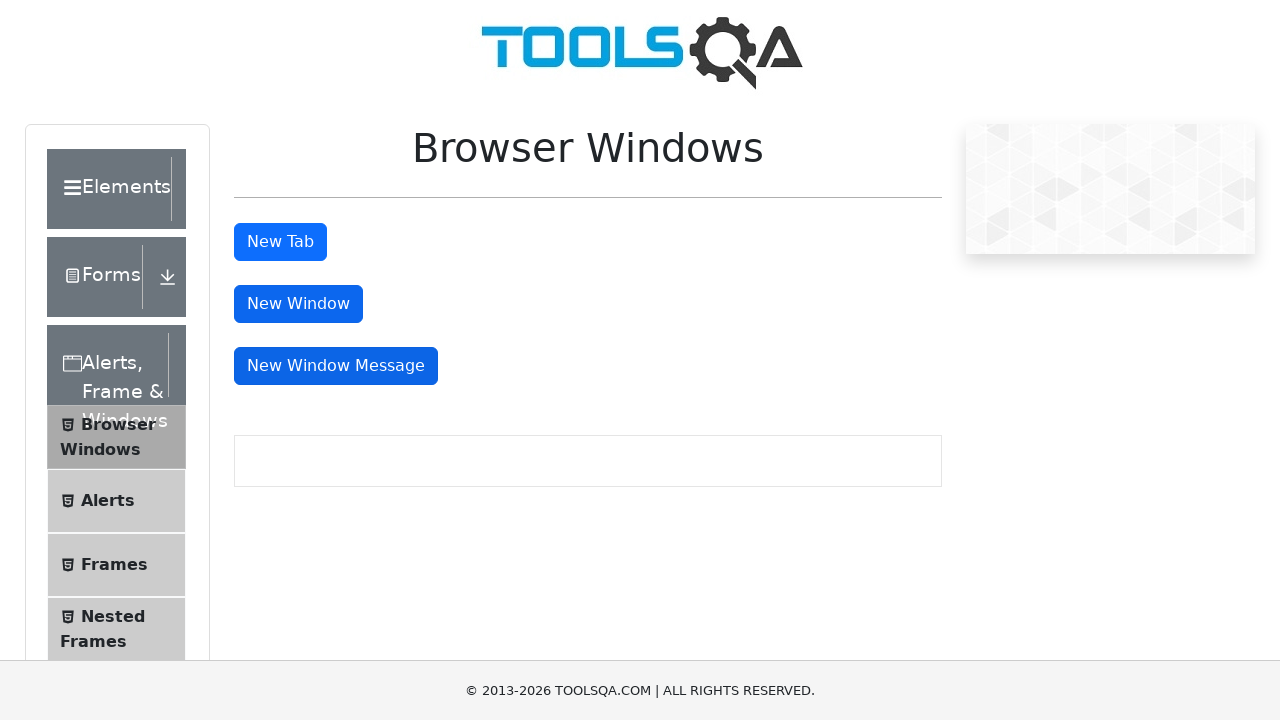

Closed first child window
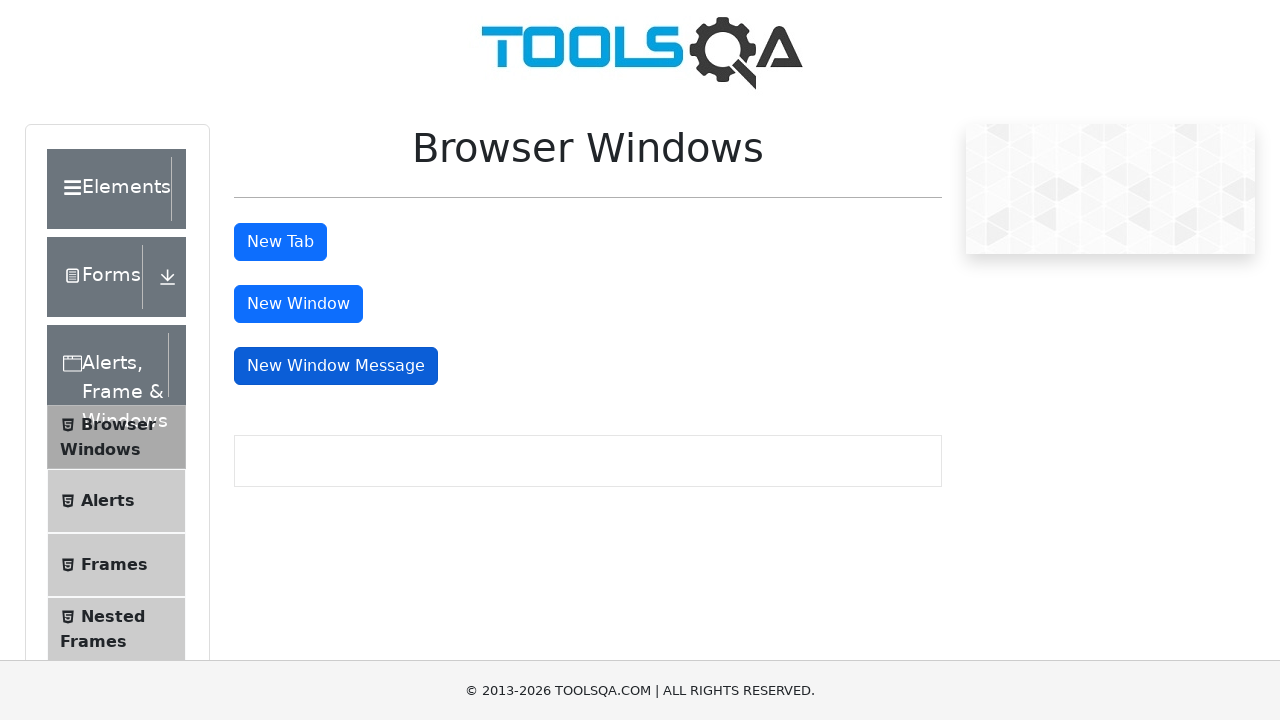

Closed second child window
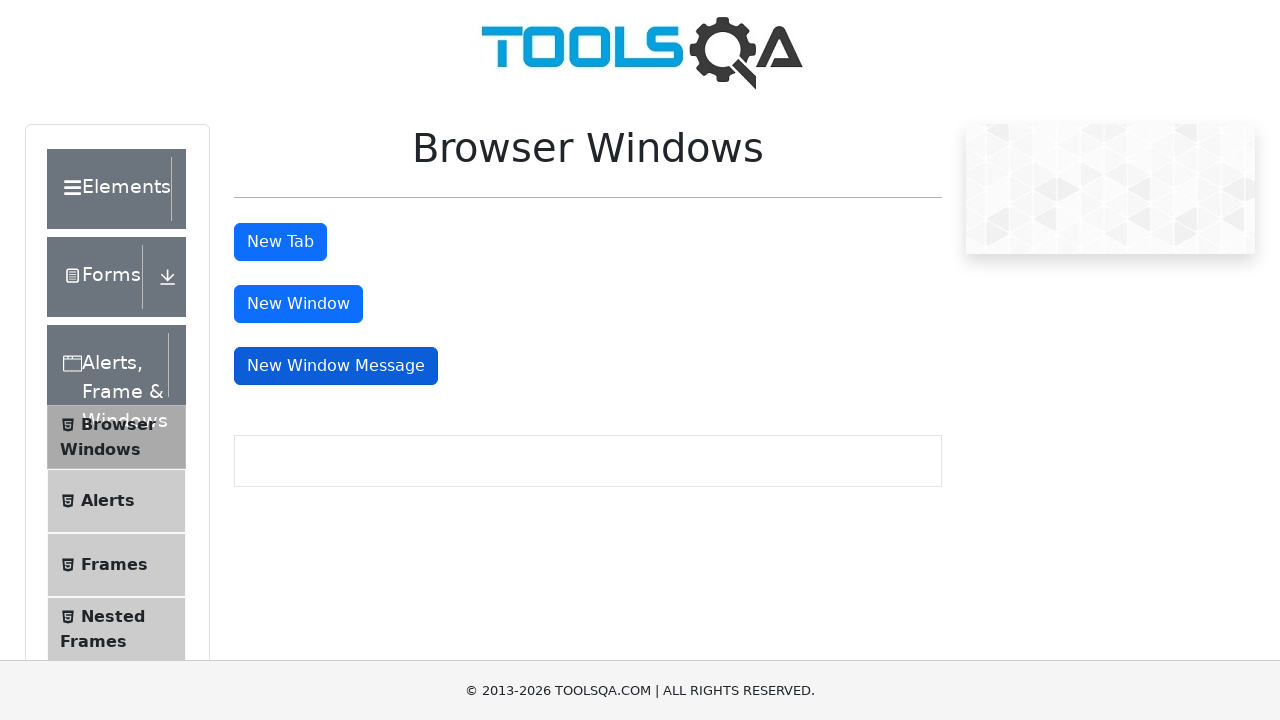

Main window remains open and active
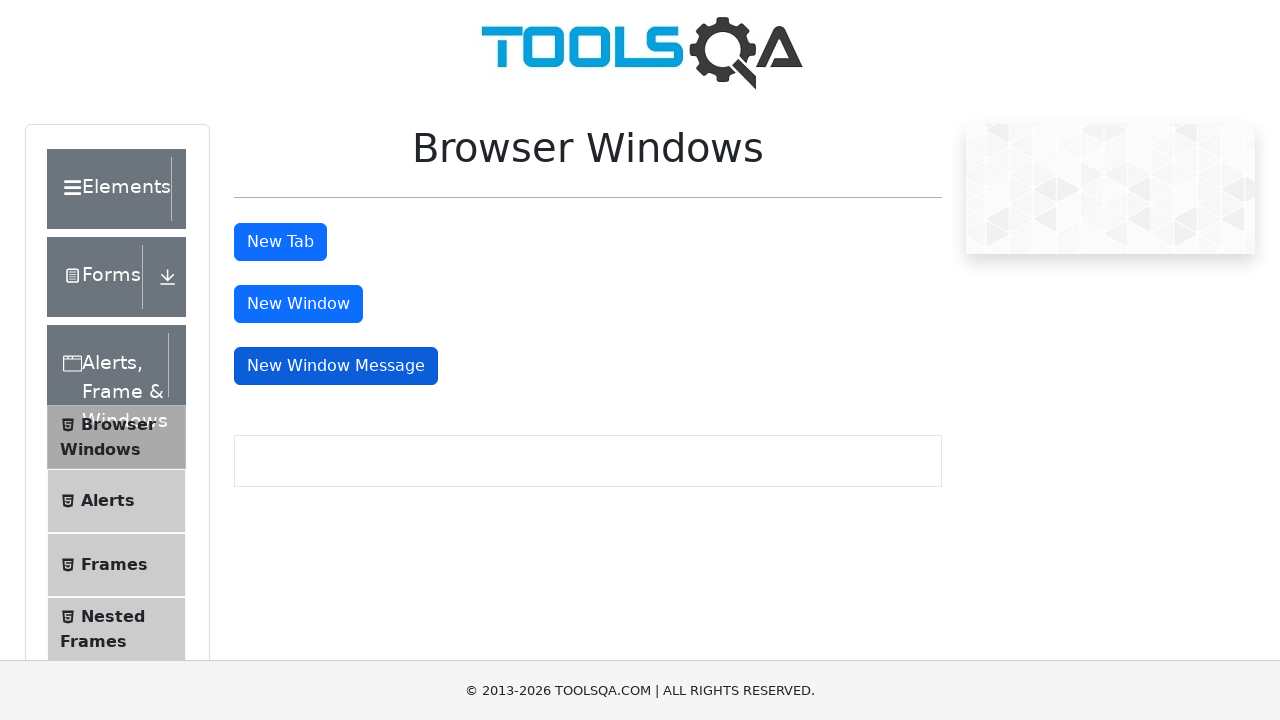

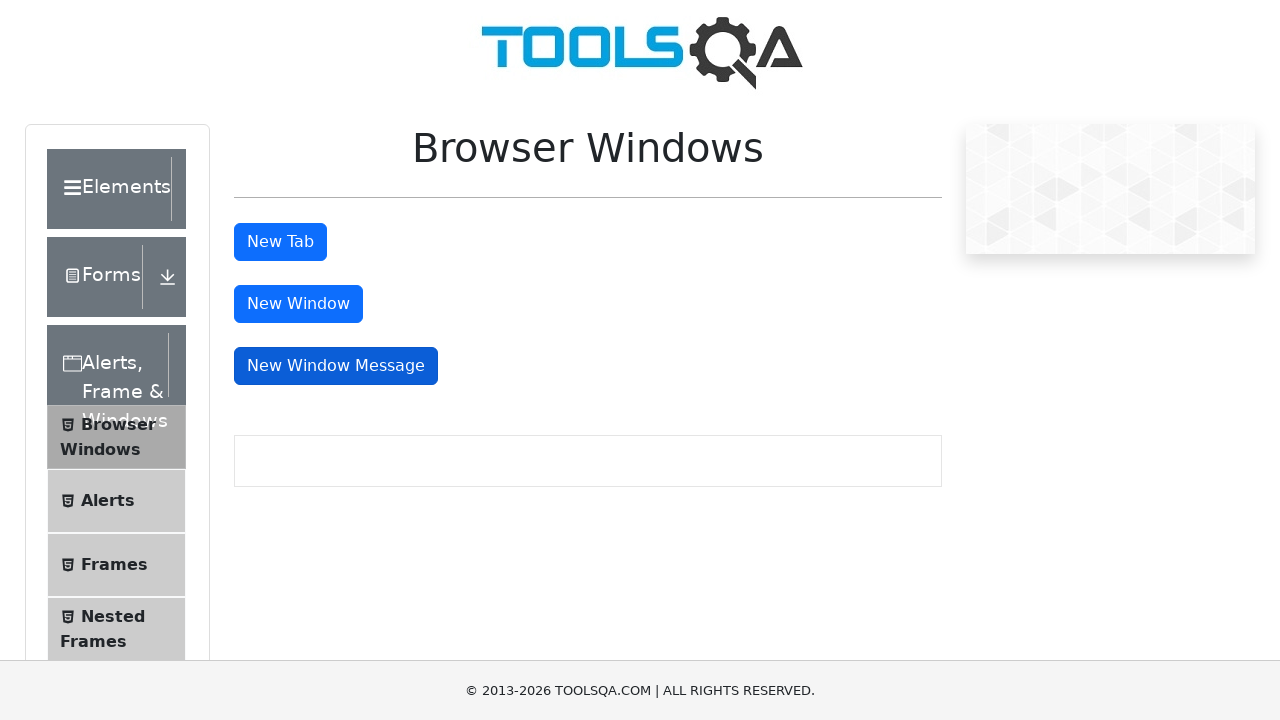